Tests JavaScript confirm dialog handling by clicking the JS Confirm button, dismissing the dialog, and verifying that the result shows "You clicked: Cancel"

Starting URL: https://the-internet.herokuapp.com/javascript_alerts

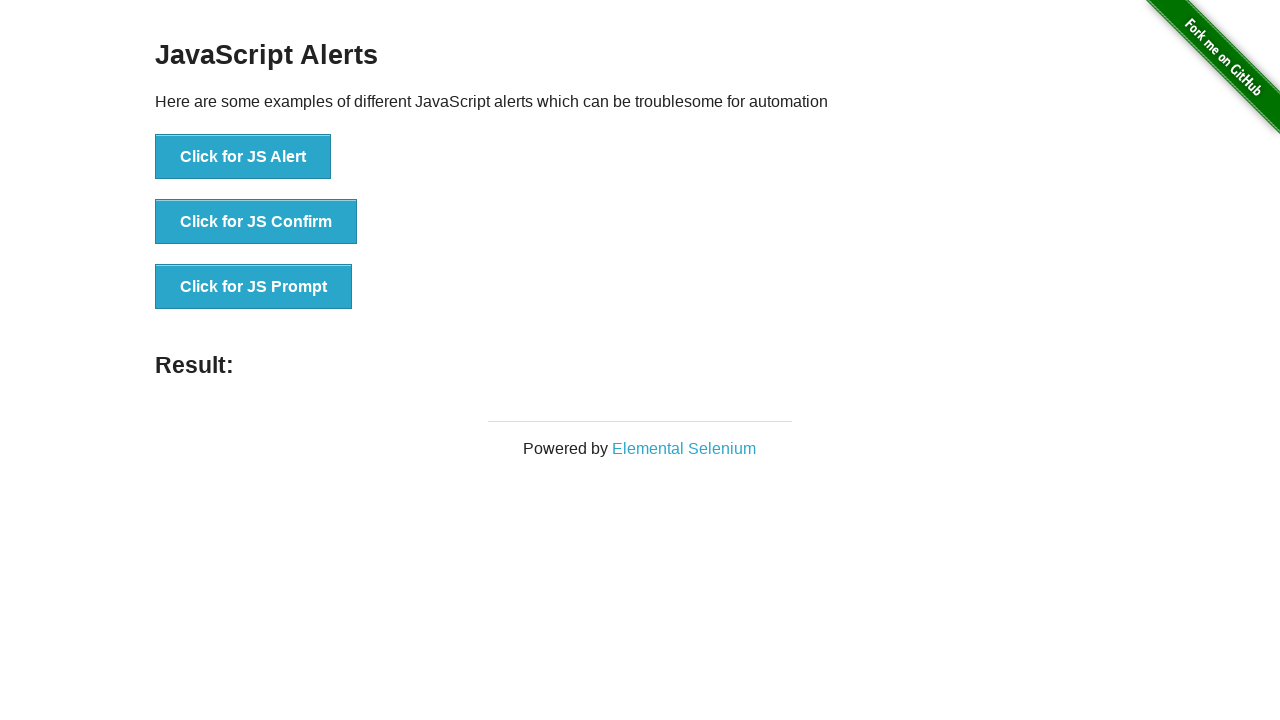

Waited for page to fully load (networkidle)
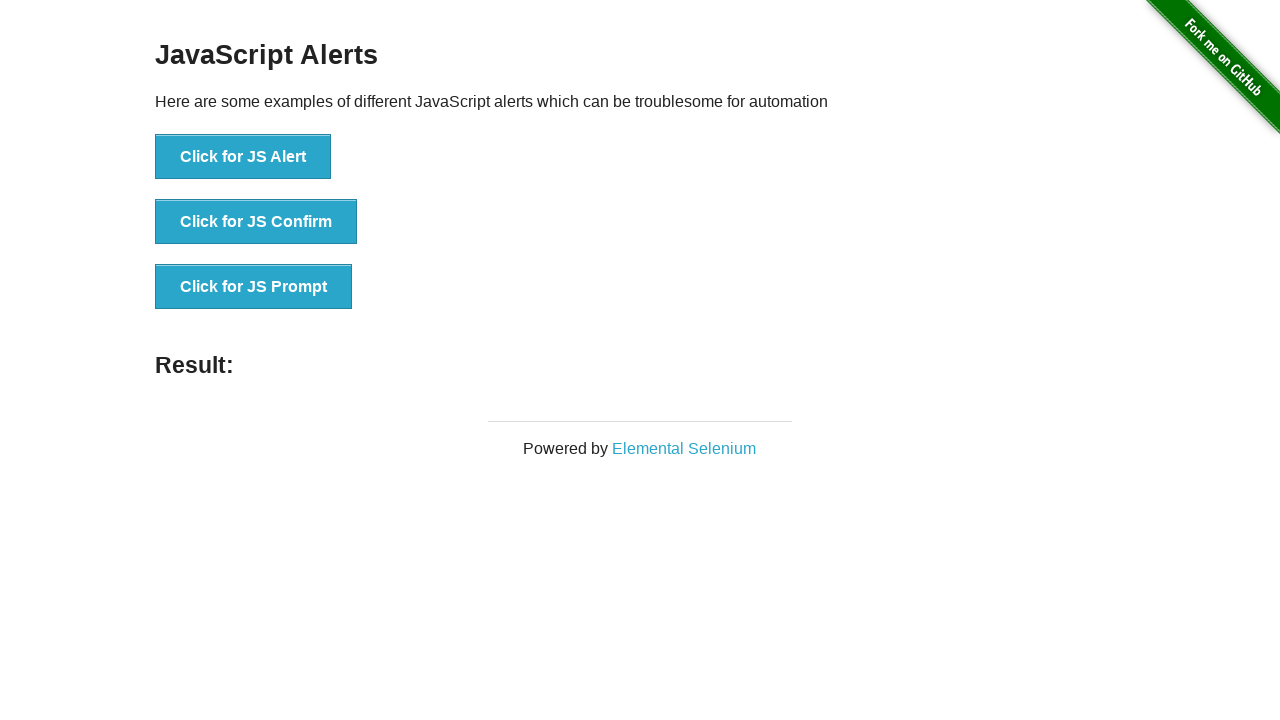

Set up dialog handler to dismiss confirm dialogs
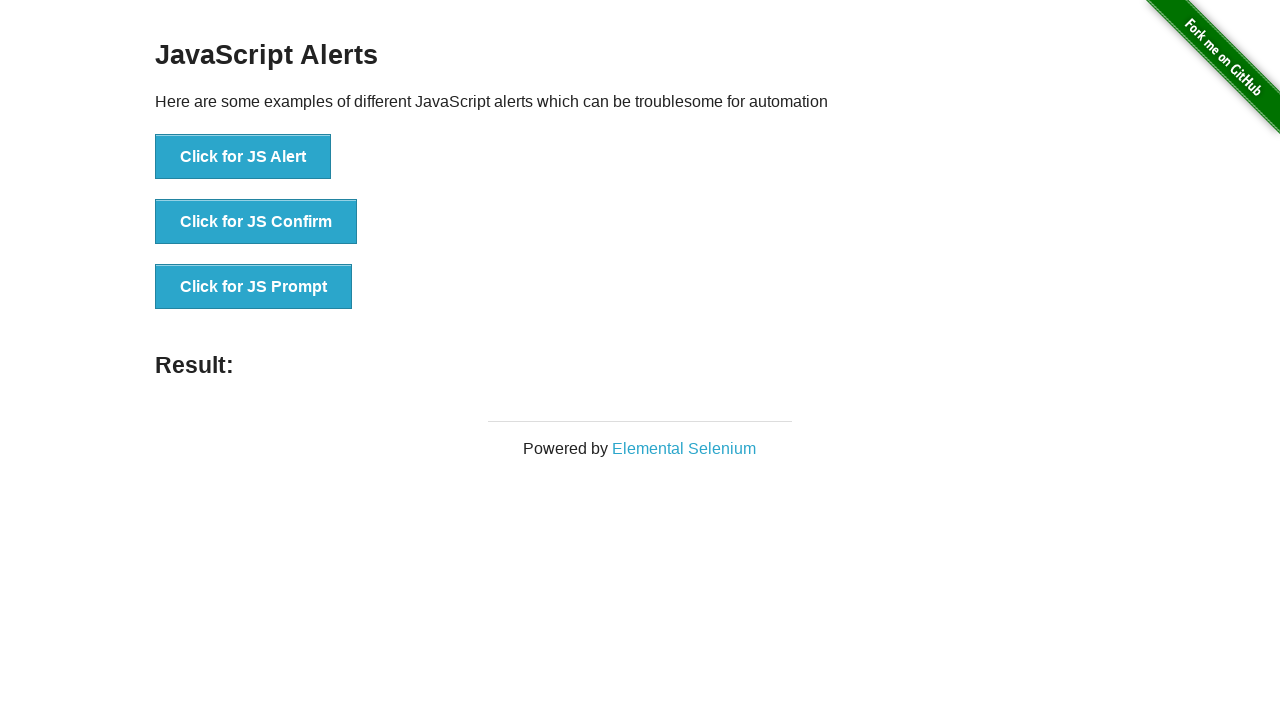

Clicked the JS Confirm button at (256, 222) on xpath=//button[@onclick='jsConfirm()']
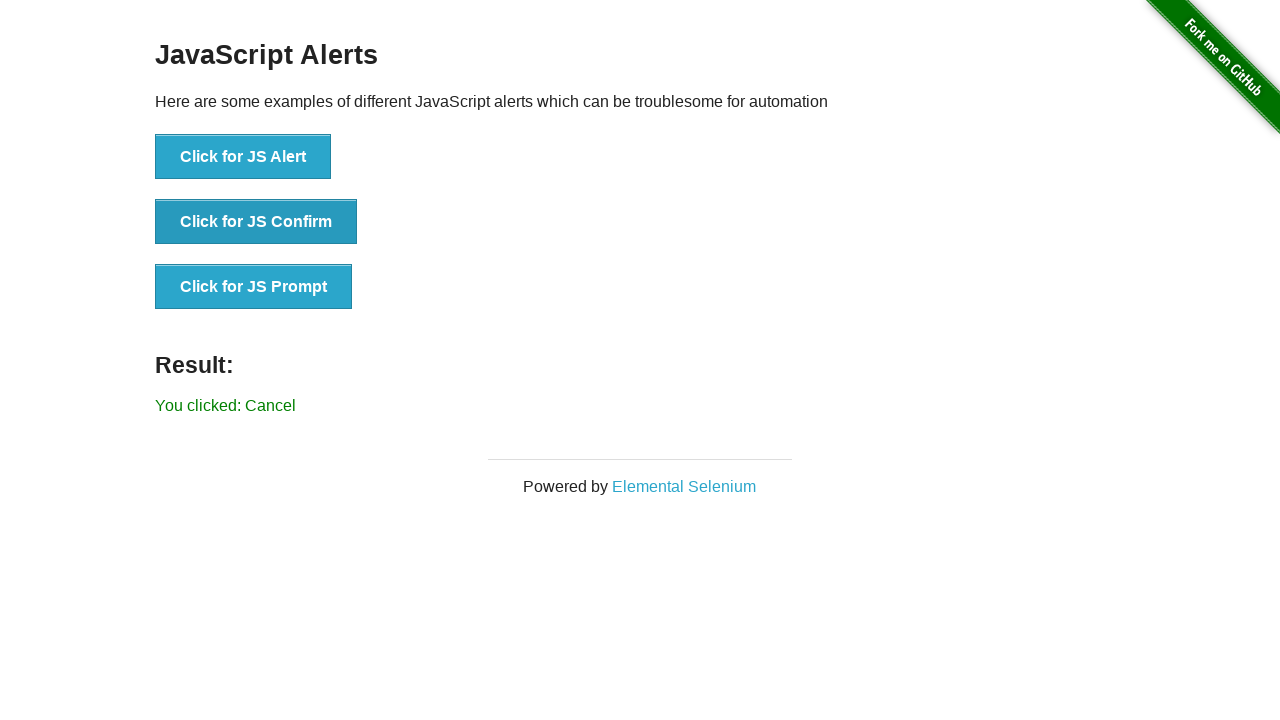

Retrieved the result text from the result element
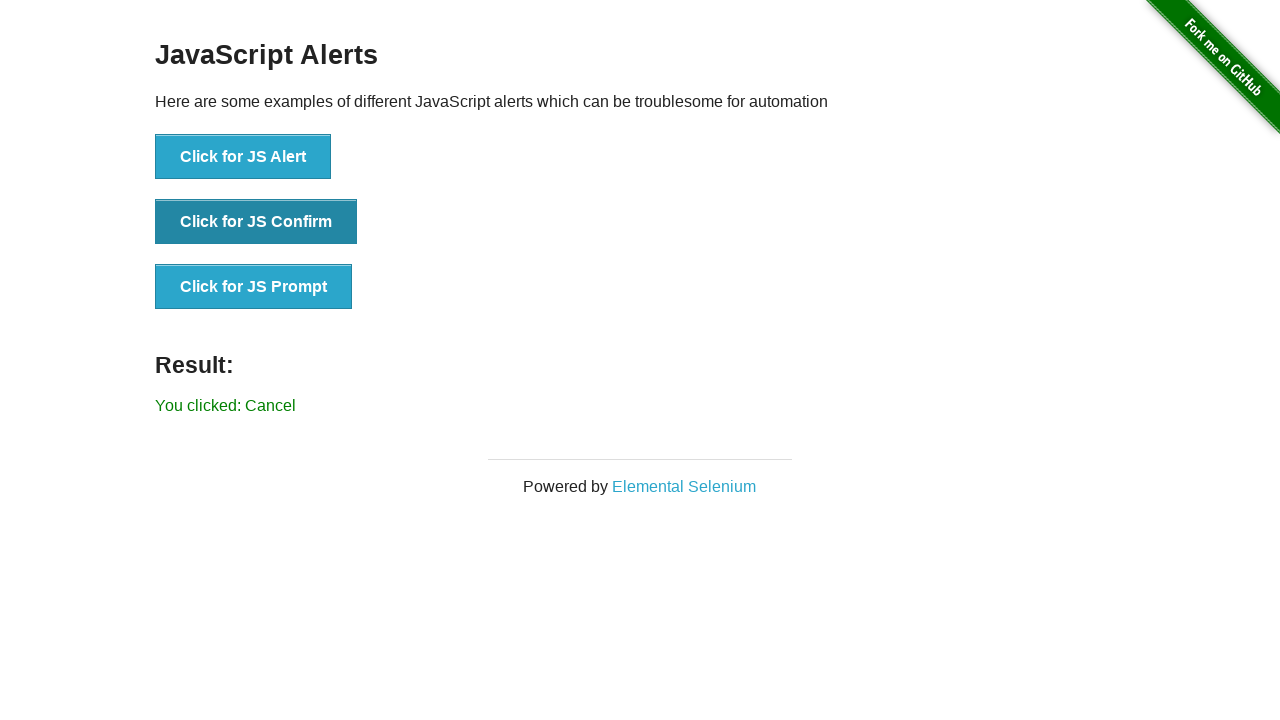

Verified that the result shows 'You clicked: Cancel'
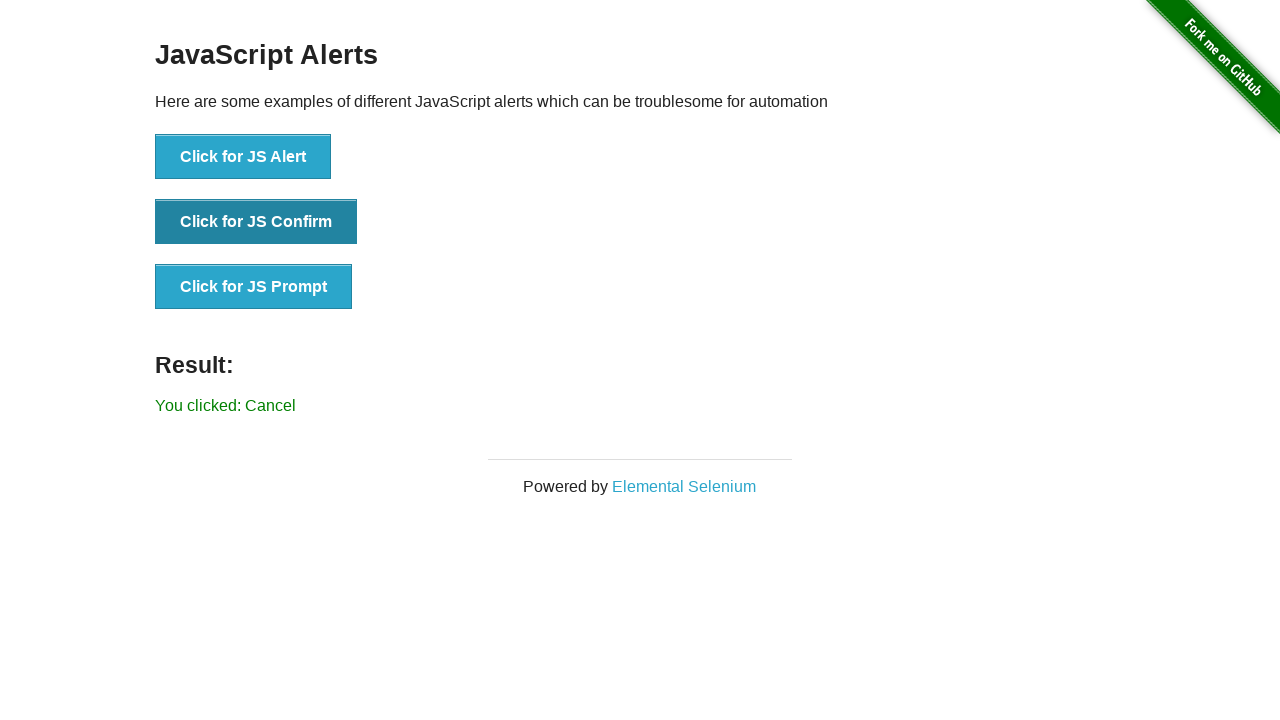

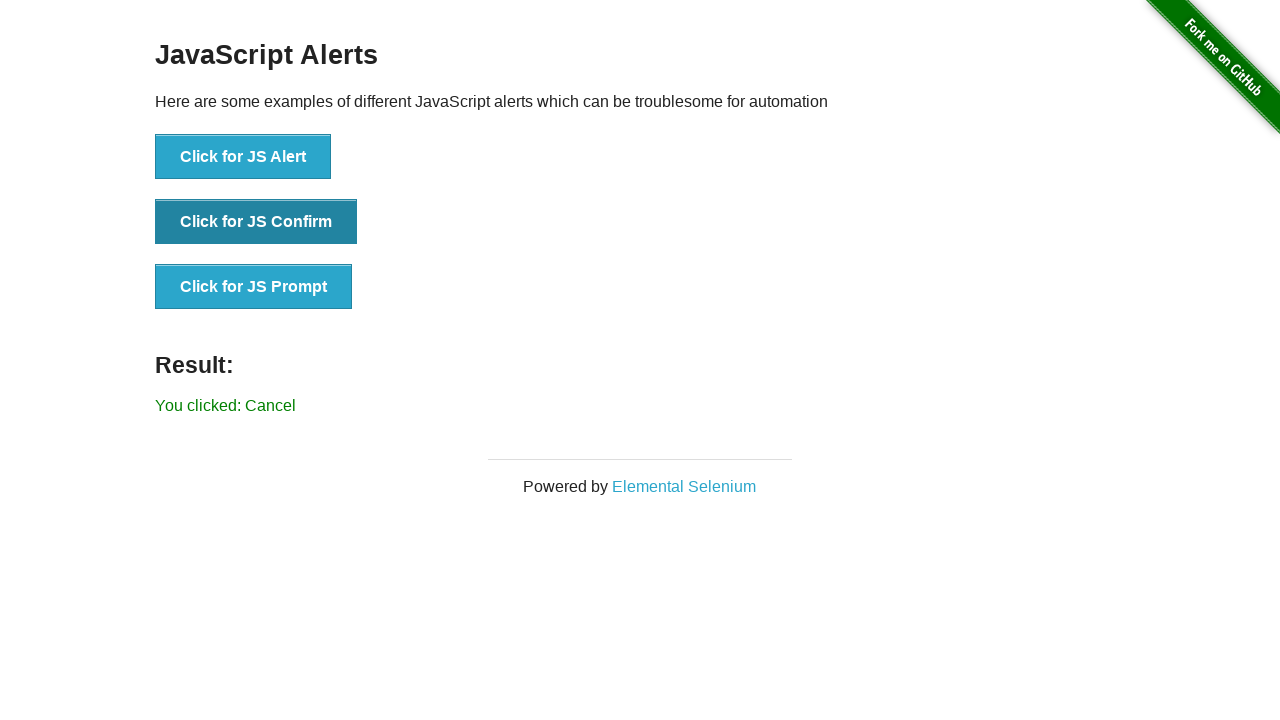